Selects an option from a dropdown menu

Starting URL: https://demoqa.com/select-menu

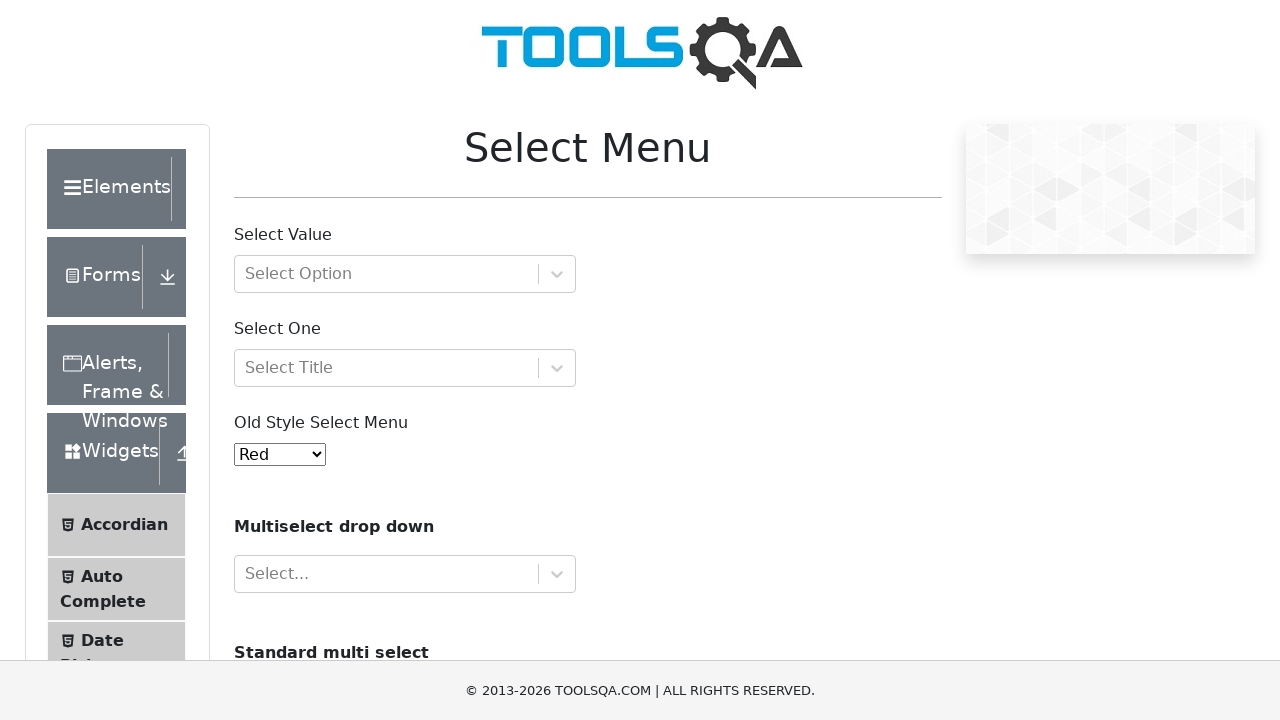

Navigated to select menu demo page
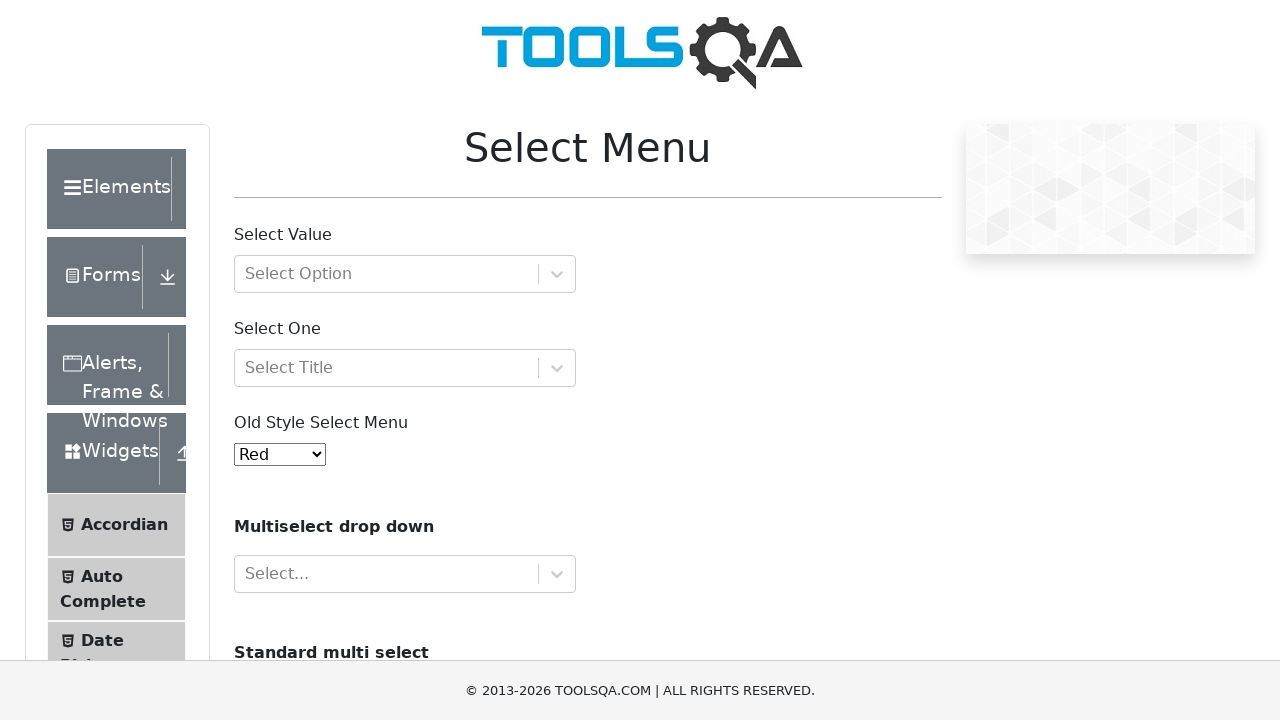

Selected option at index 3 from classic dropdown menu on #oldSelectMenu
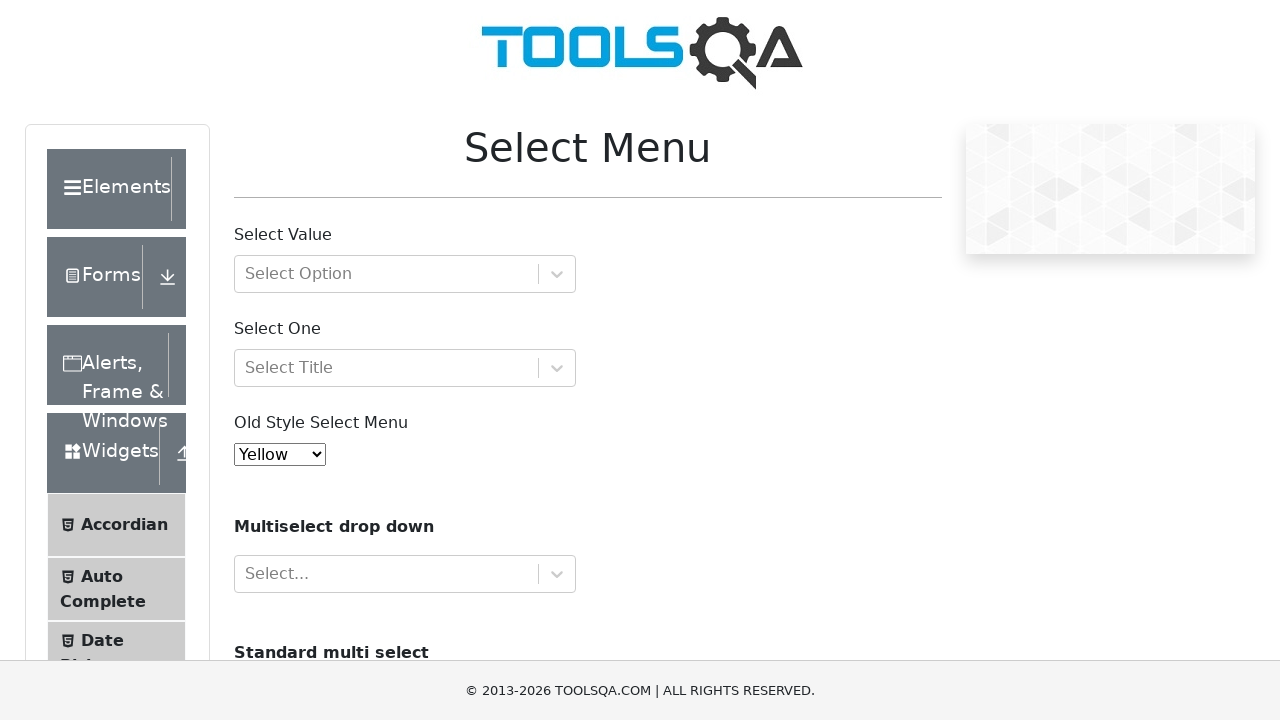

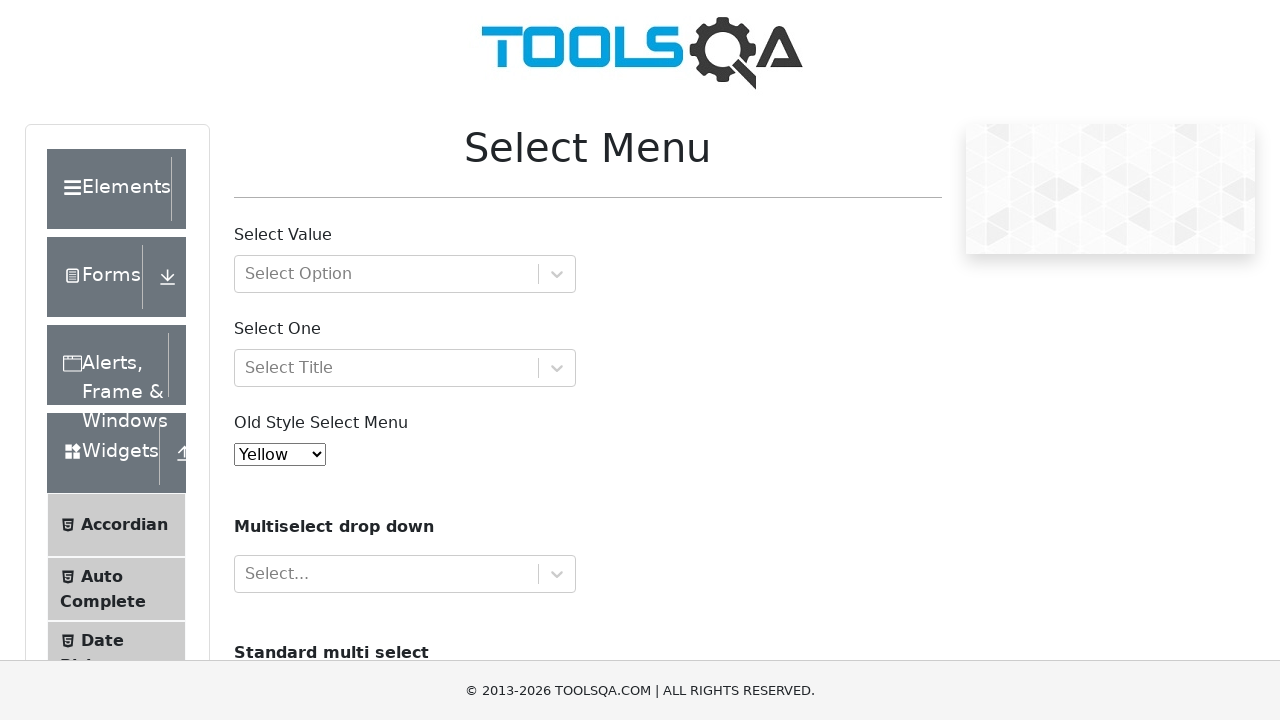